Tests checkbox handling by selecting the first 3 checkboxes, then clicking all checkboxes to toggle their state (demonstrating select/unselect functionality)

Starting URL: https://testautomationpractice.blogspot.com/

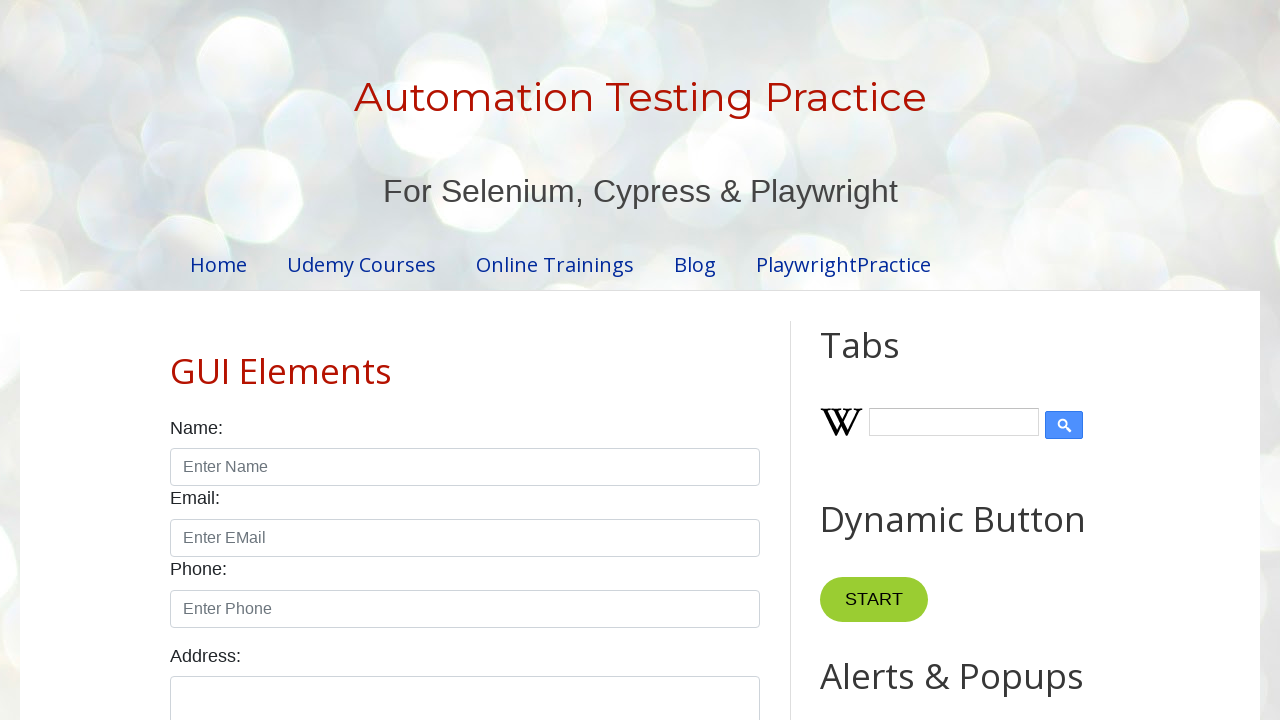

Located all checkbox elements on the page
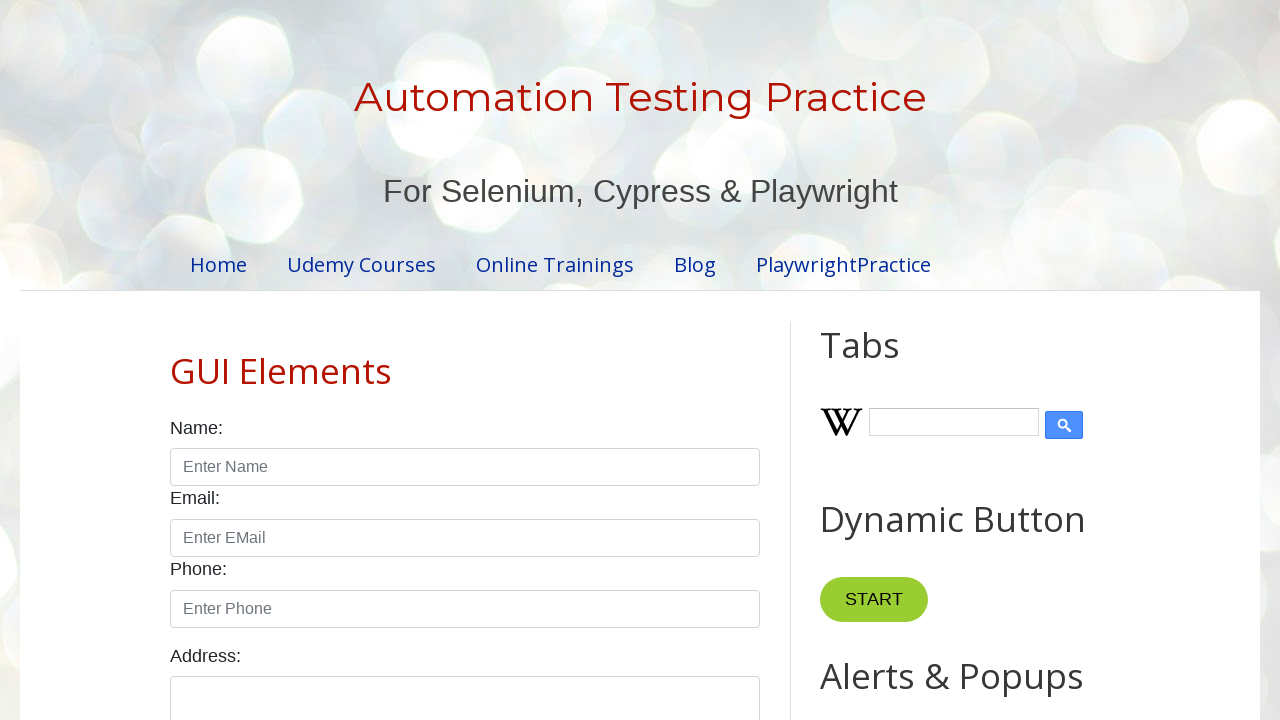

Waited for first checkbox to become visible
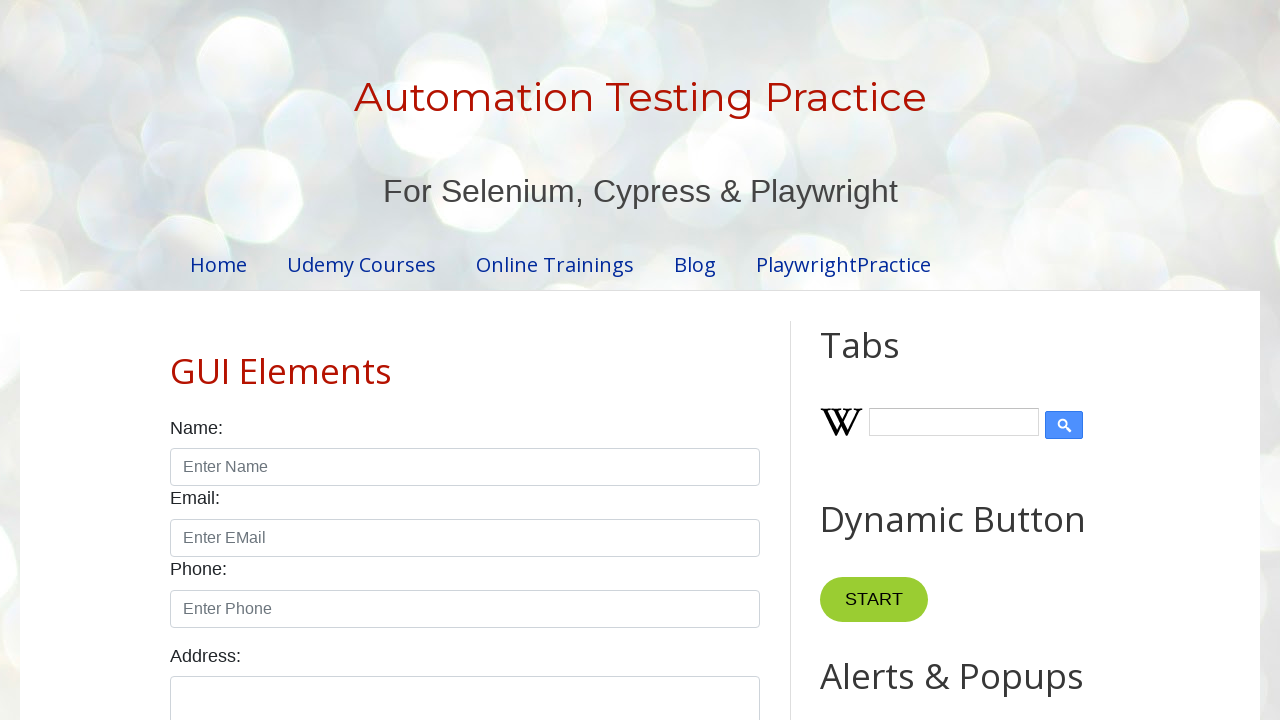

Retrieved total checkbox count: 7
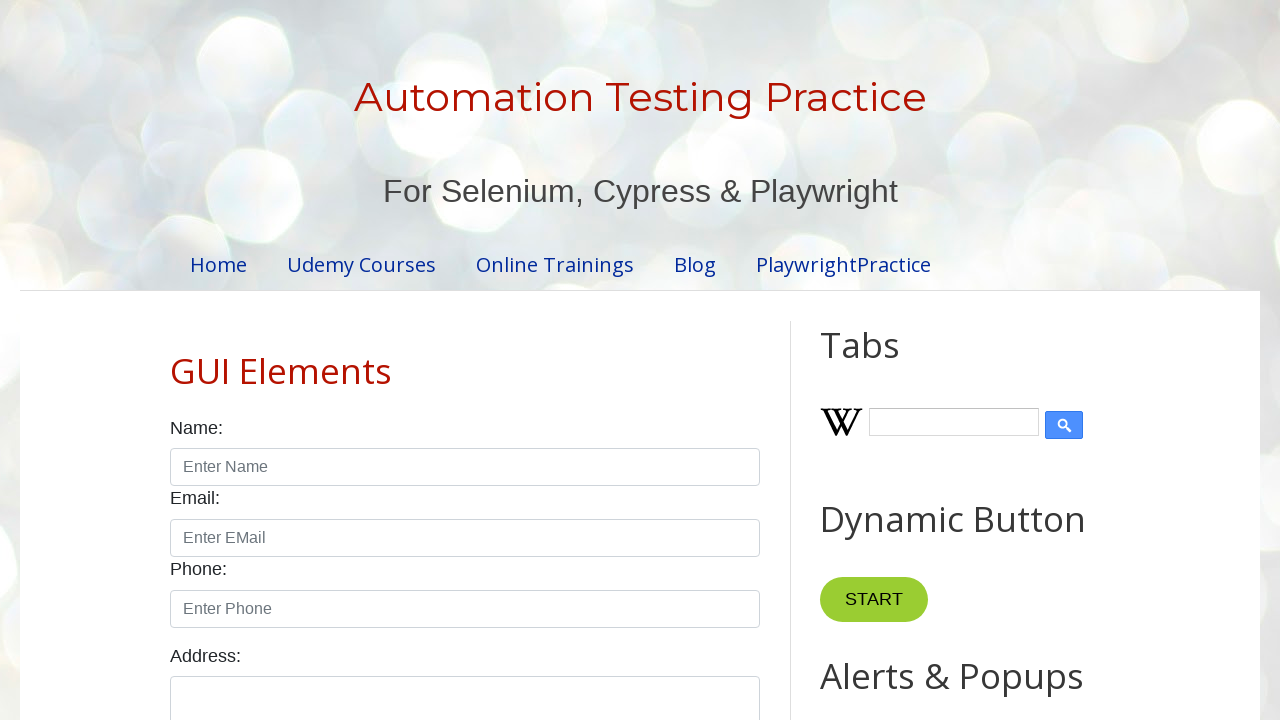

Clicked checkbox #1 to select it at (176, 360) on input.form-check-input[type='checkbox'] >> nth=0
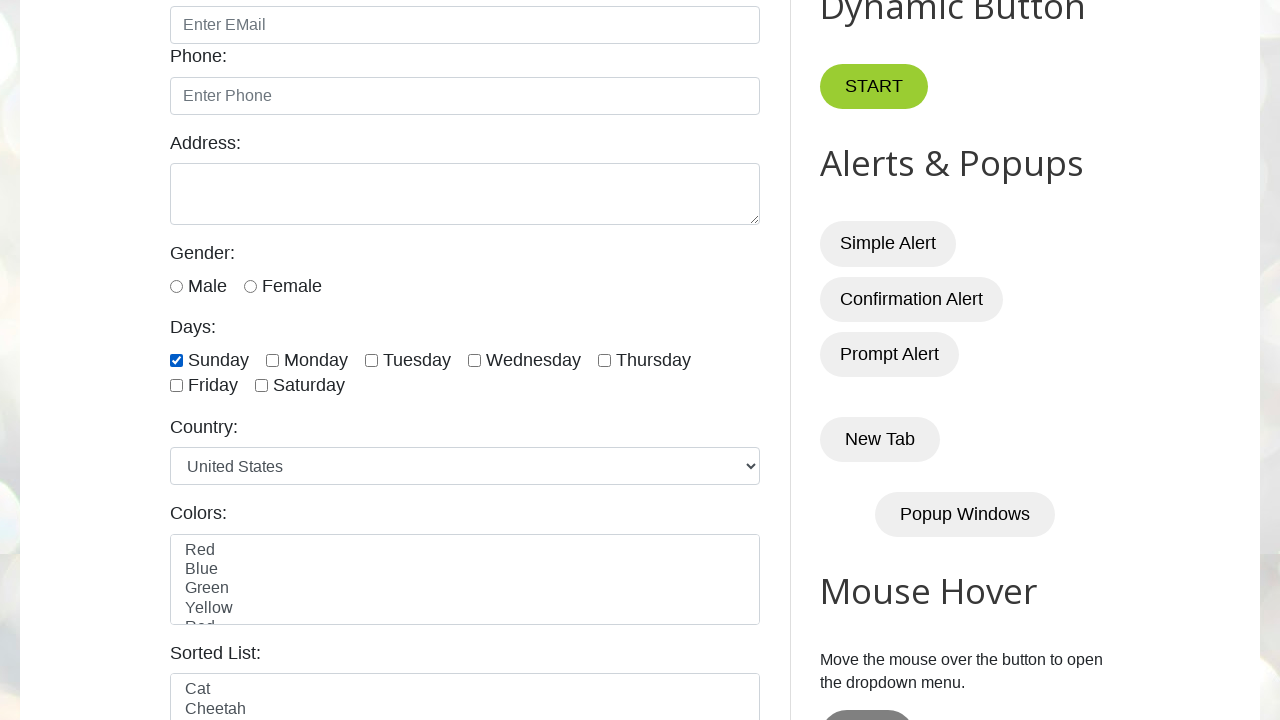

Clicked checkbox #2 to select it at (272, 360) on input.form-check-input[type='checkbox'] >> nth=1
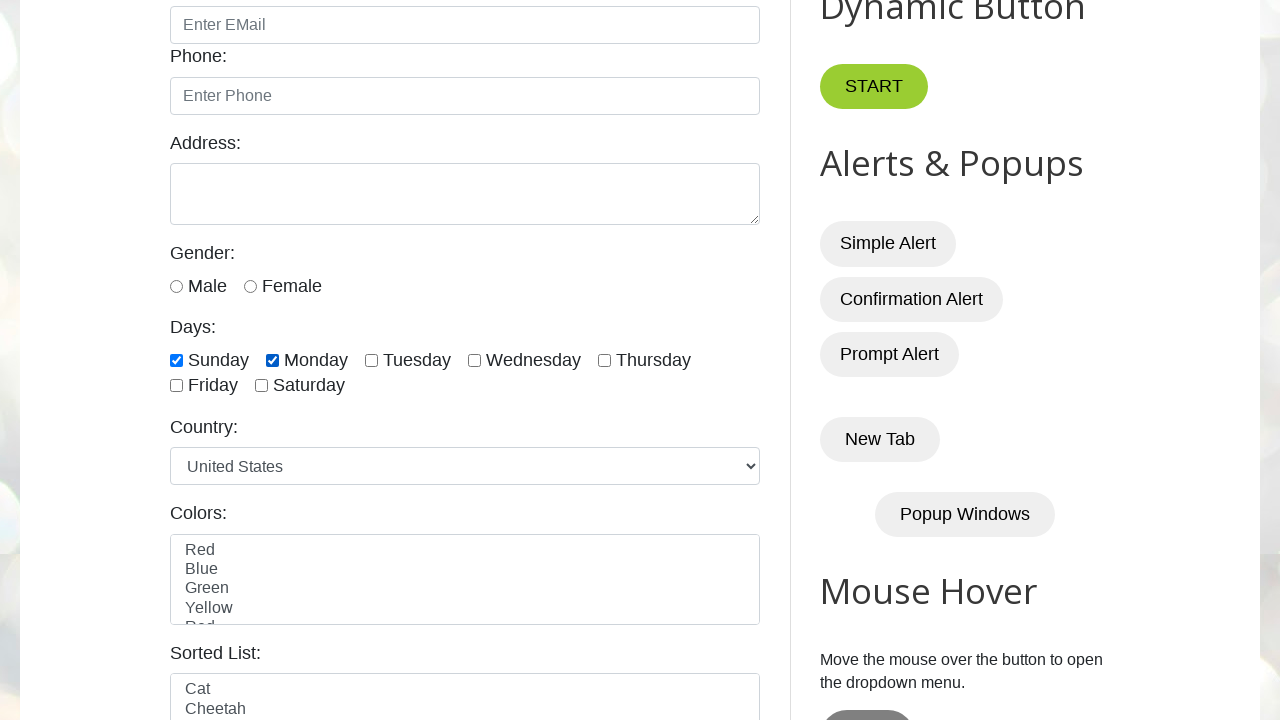

Clicked checkbox #3 to select it at (372, 360) on input.form-check-input[type='checkbox'] >> nth=2
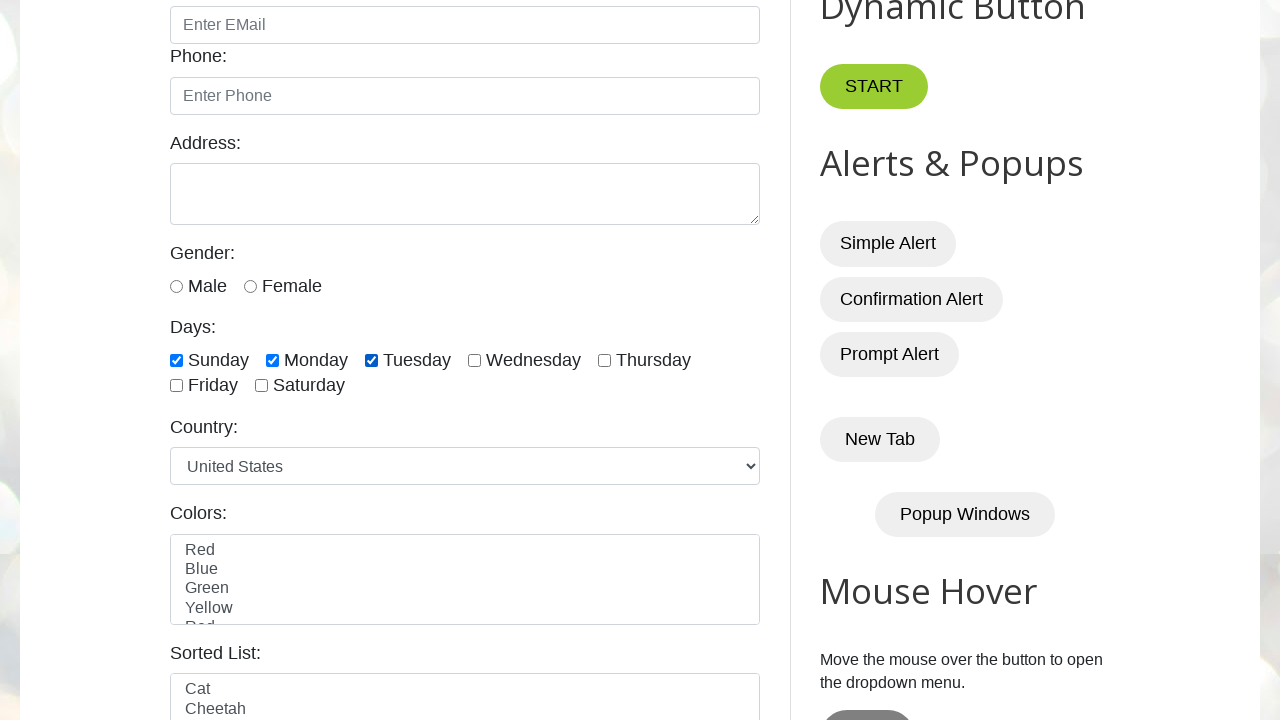

Waited 500ms between select and toggle operations
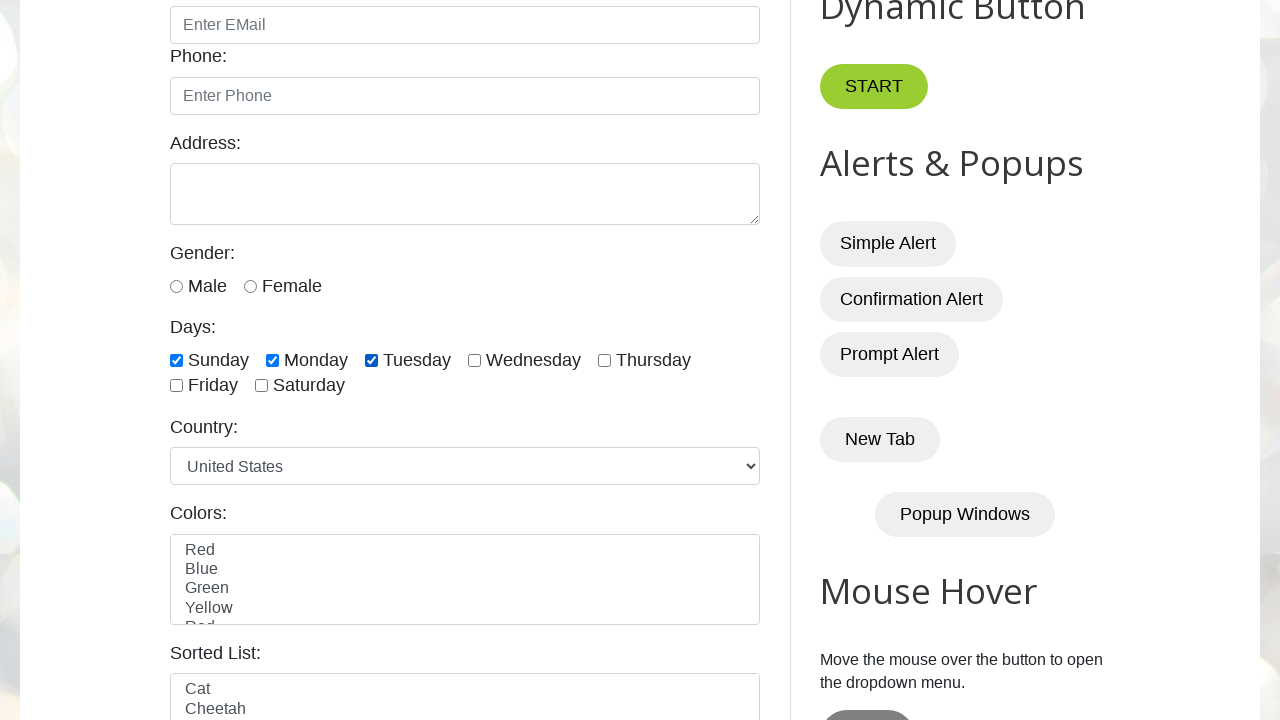

Toggled checkbox #1 state at (176, 360) on input.form-check-input[type='checkbox'] >> nth=0
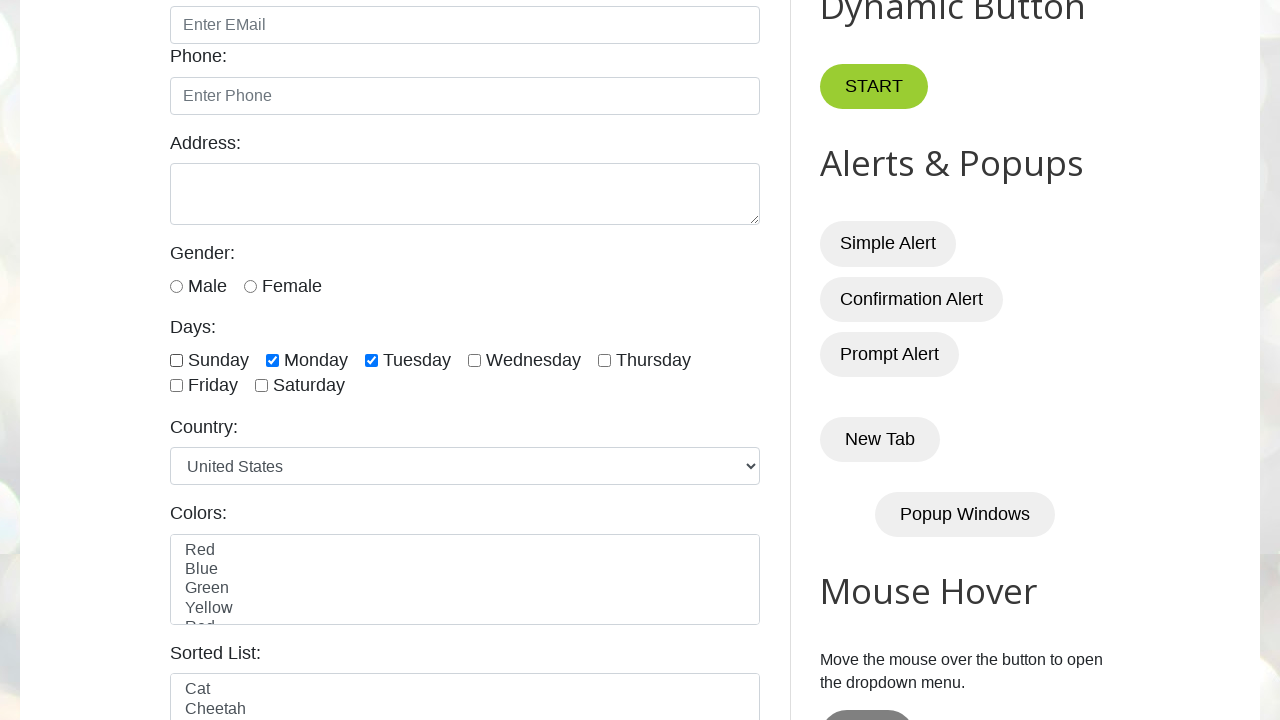

Toggled checkbox #2 state at (272, 360) on input.form-check-input[type='checkbox'] >> nth=1
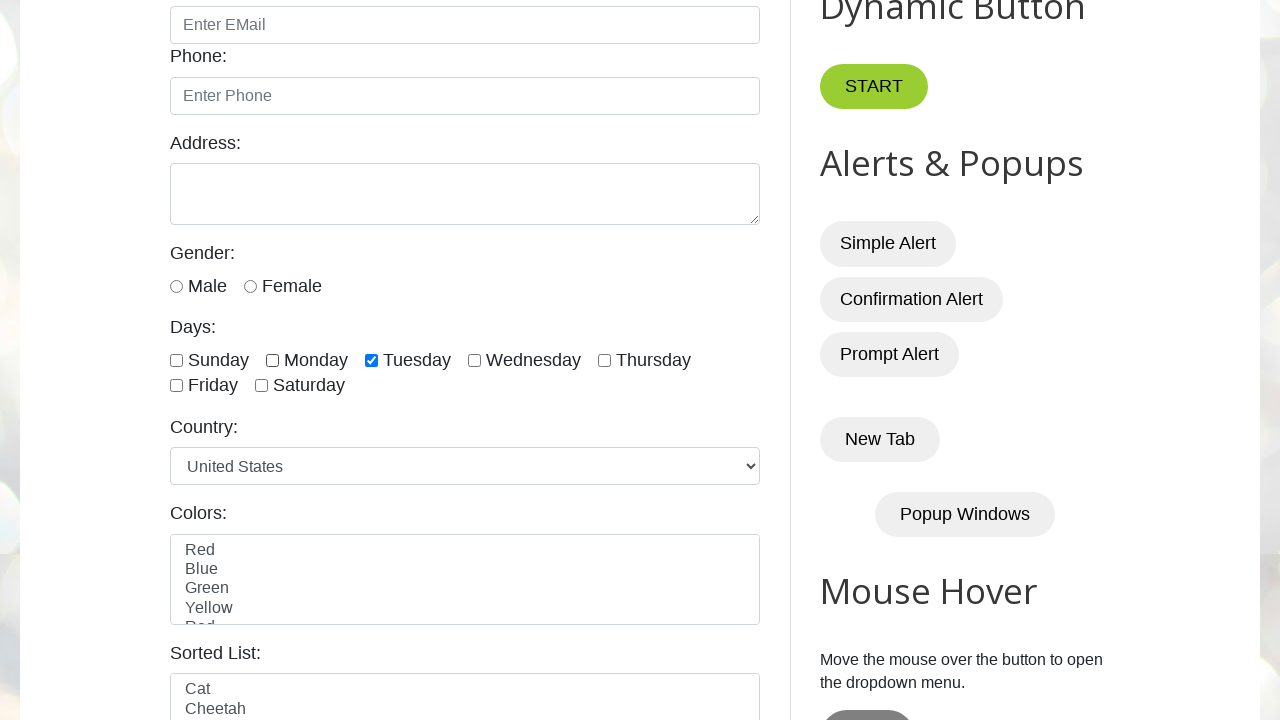

Toggled checkbox #3 state at (372, 360) on input.form-check-input[type='checkbox'] >> nth=2
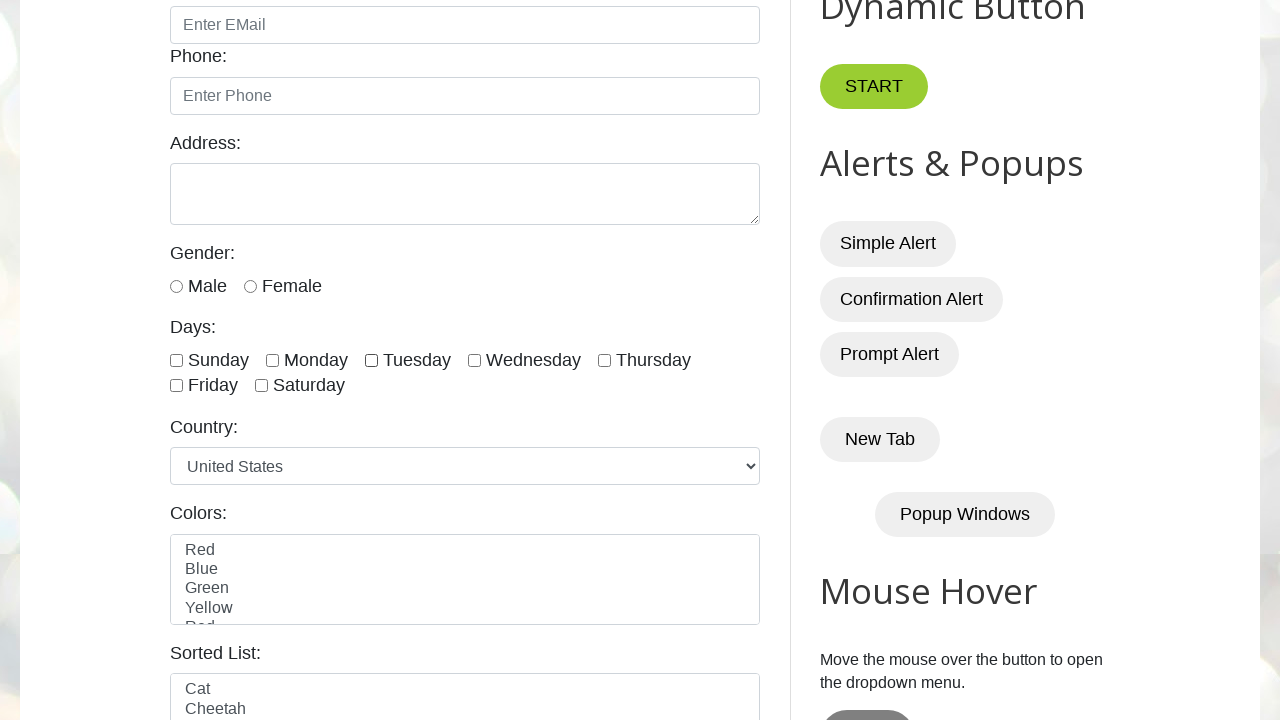

Toggled checkbox #4 state at (474, 360) on input.form-check-input[type='checkbox'] >> nth=3
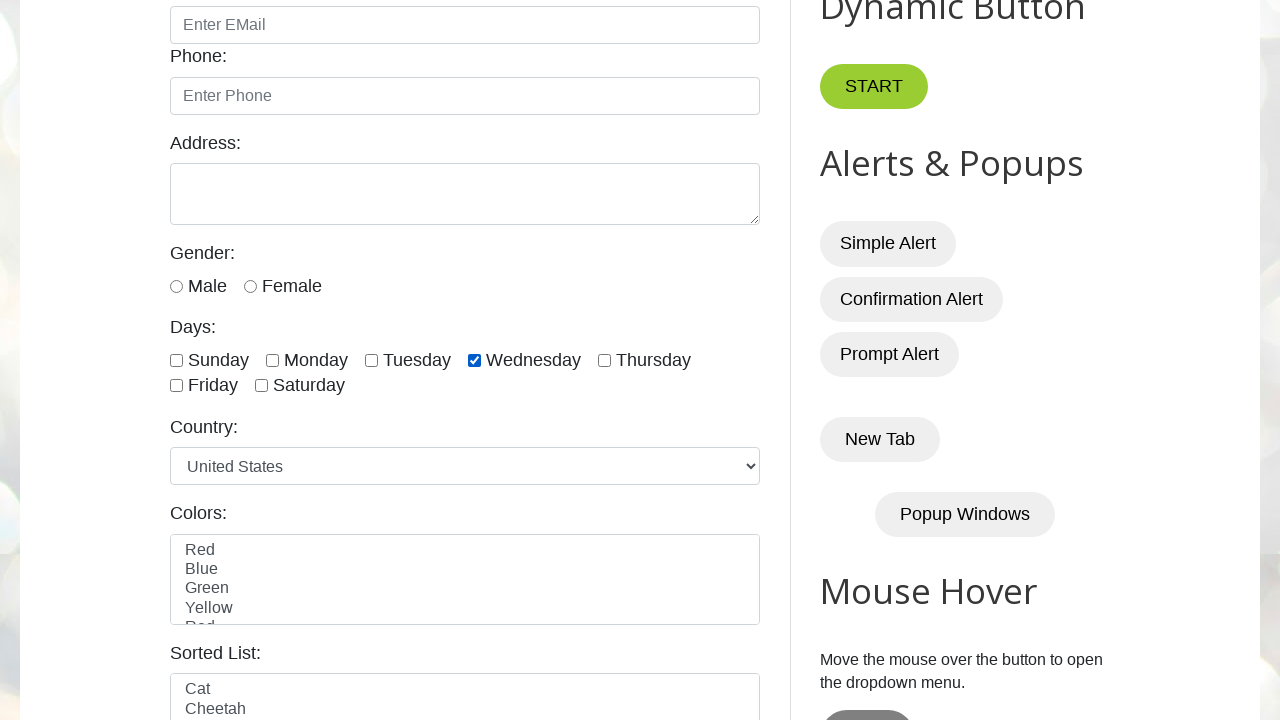

Toggled checkbox #5 state at (604, 360) on input.form-check-input[type='checkbox'] >> nth=4
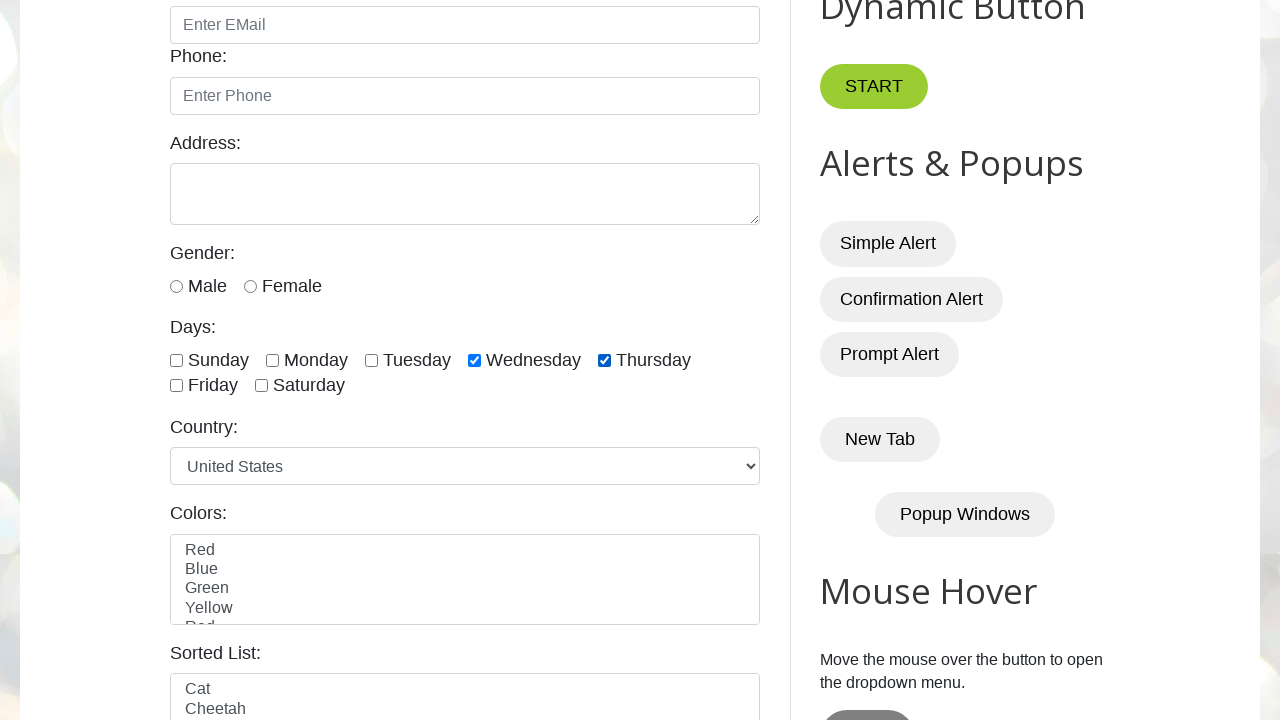

Toggled checkbox #6 state at (176, 386) on input.form-check-input[type='checkbox'] >> nth=5
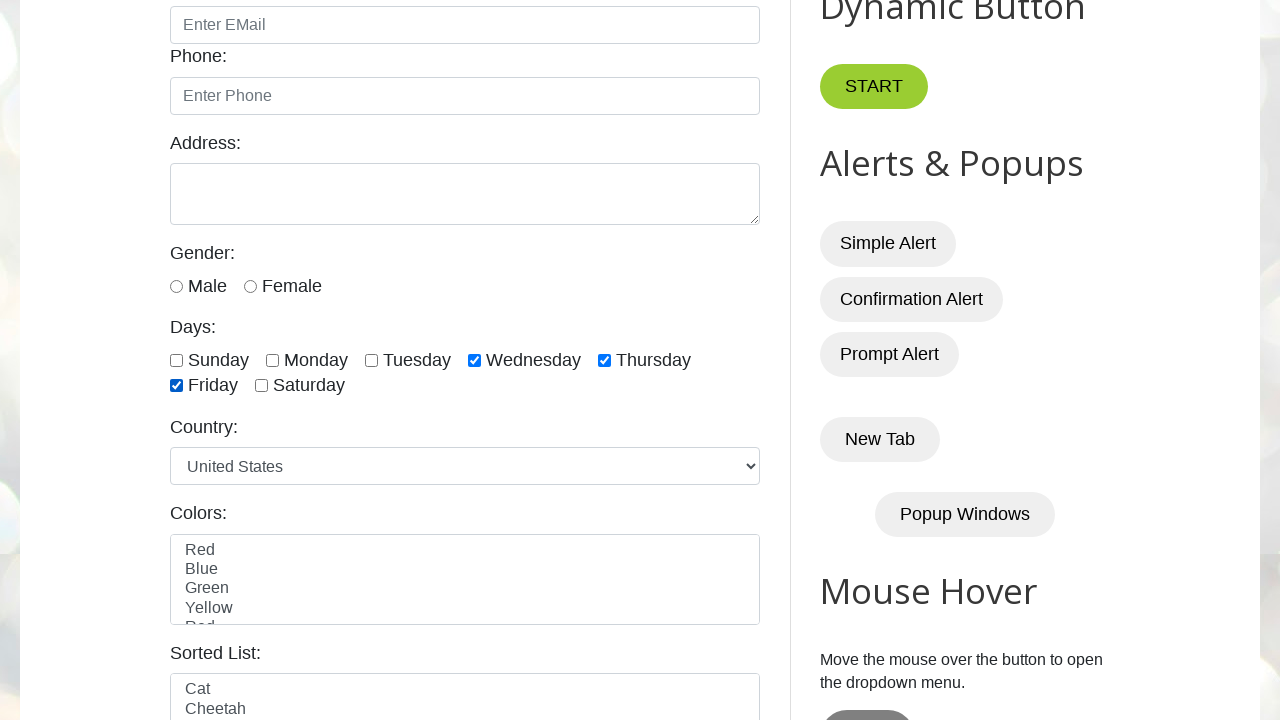

Toggled checkbox #7 state at (262, 386) on input.form-check-input[type='checkbox'] >> nth=6
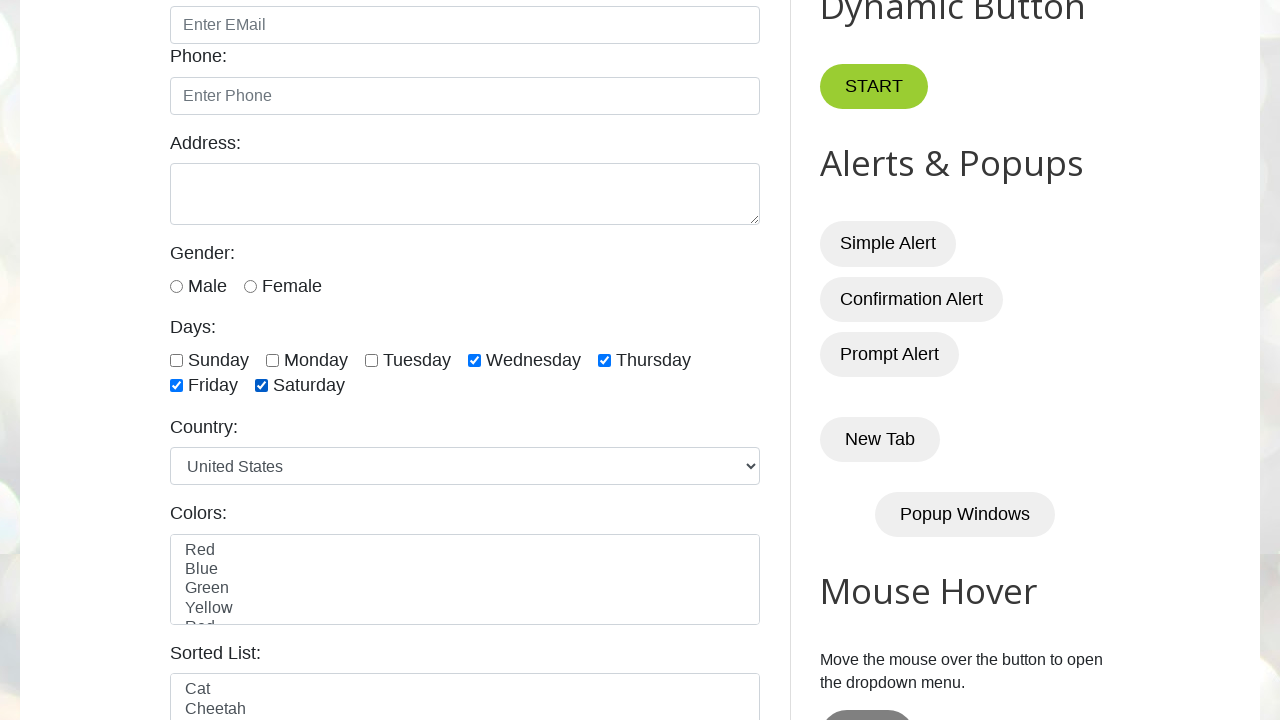

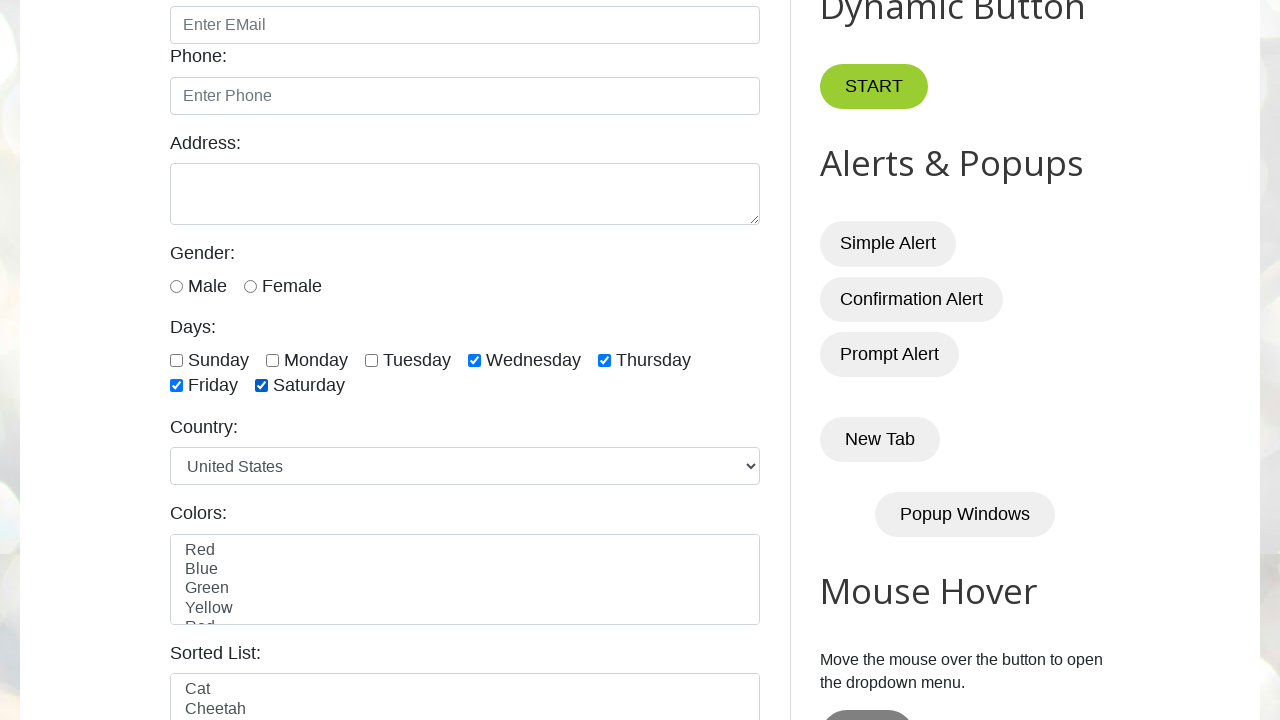